Tests the student registration form on DemoQA by entering first name, last name, selecting gender, entering mobile number, and submitting the form to verify the data appears in the confirmation modal.

Starting URL: https://demoqa.com/automation-practice-form

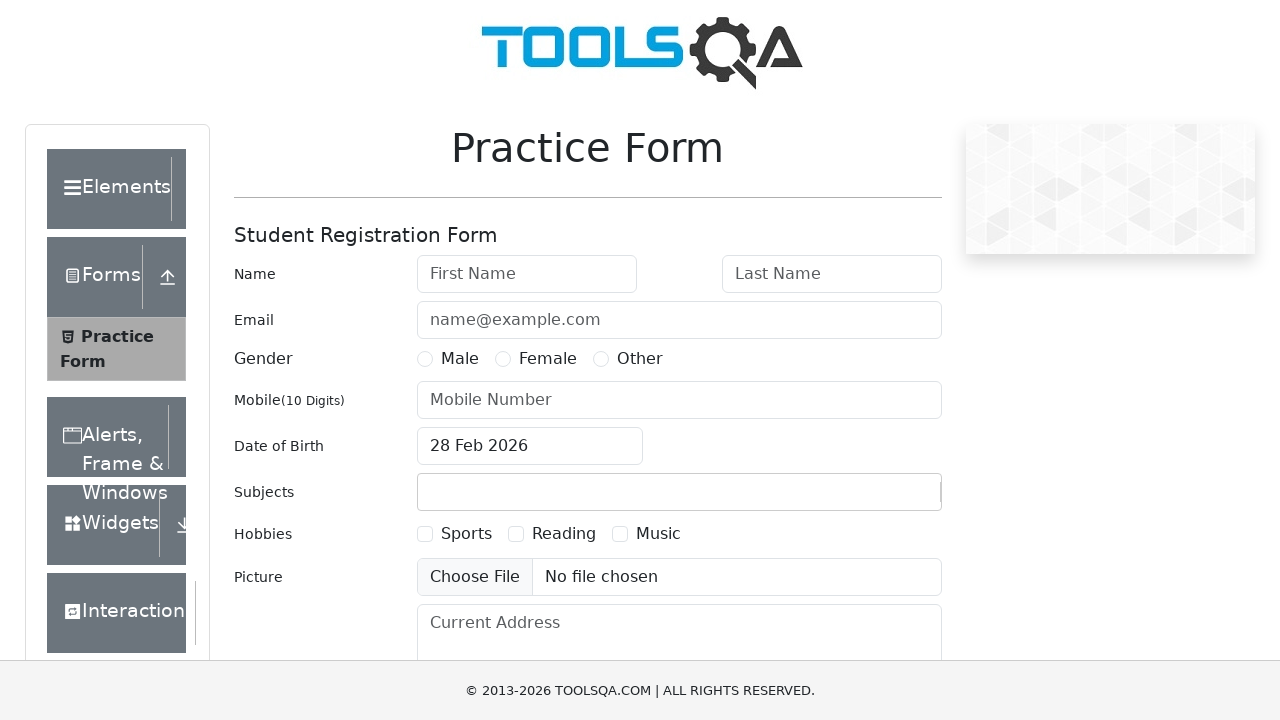

Entered first name 'Sasha' in the registration form on #firstName
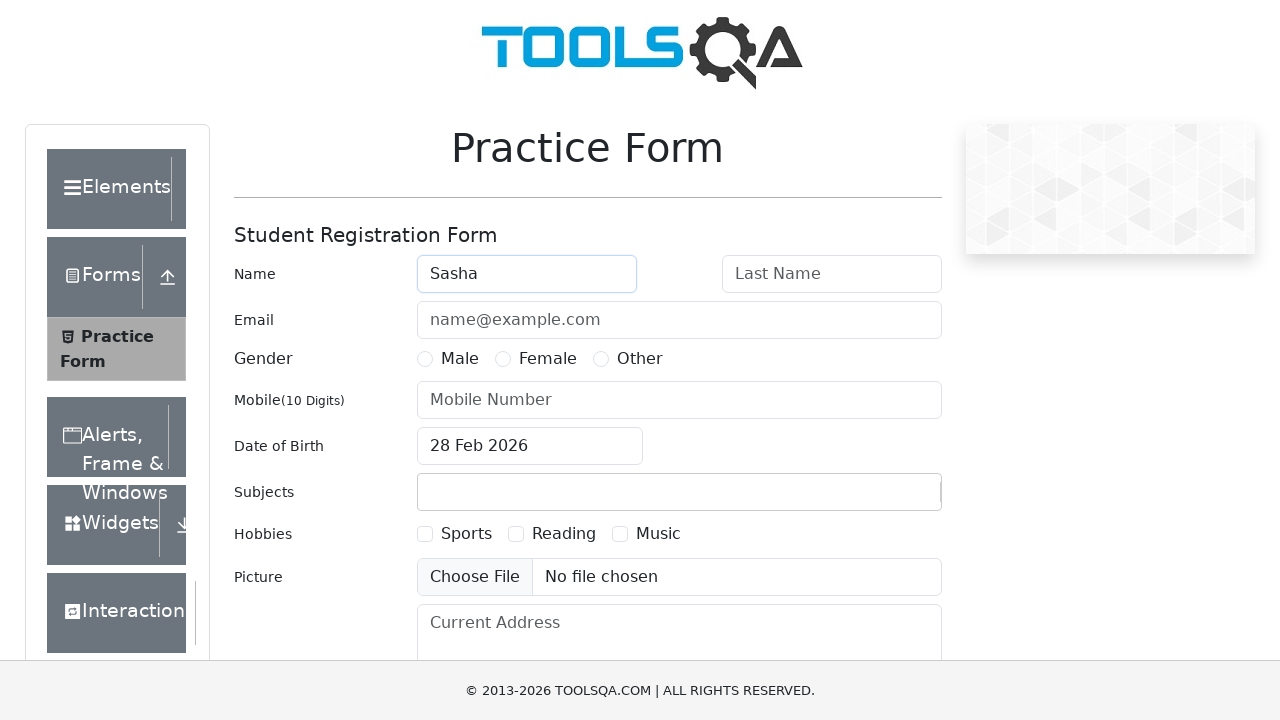

Entered last name 'Zin' in the registration form on #lastName
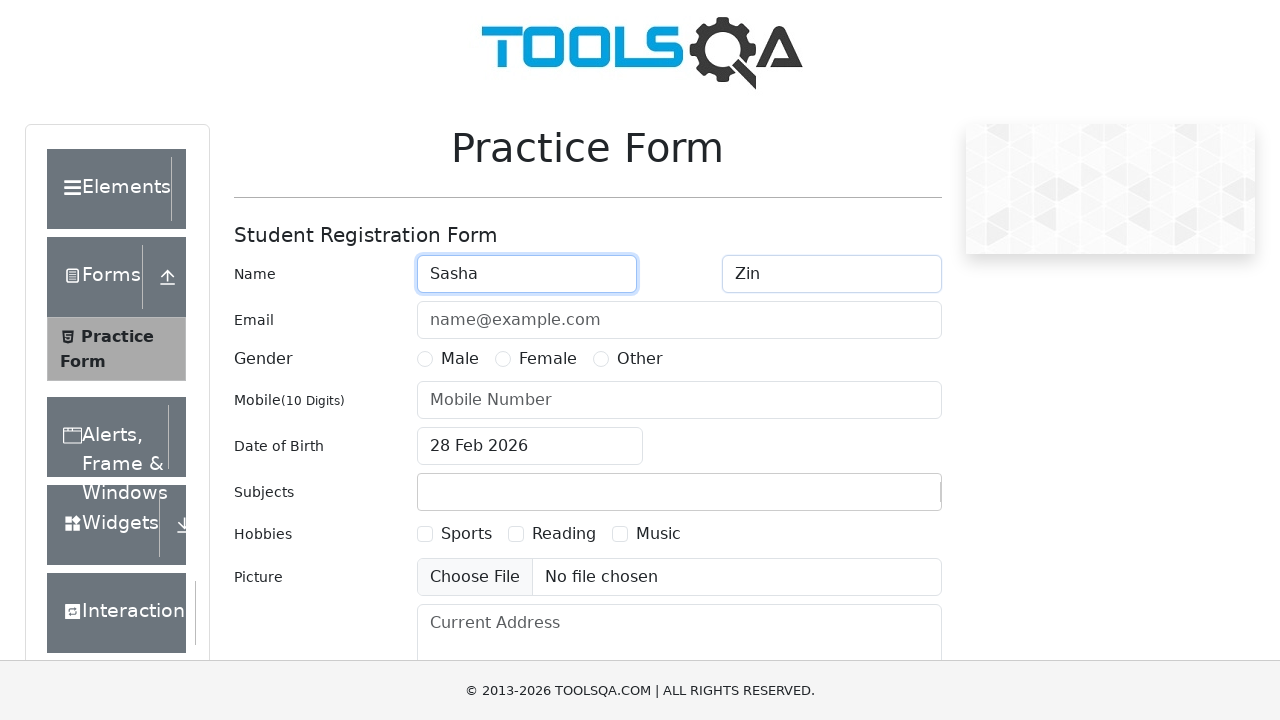

Selected male gender option at (460, 359) on label[for='gender-radio-1']
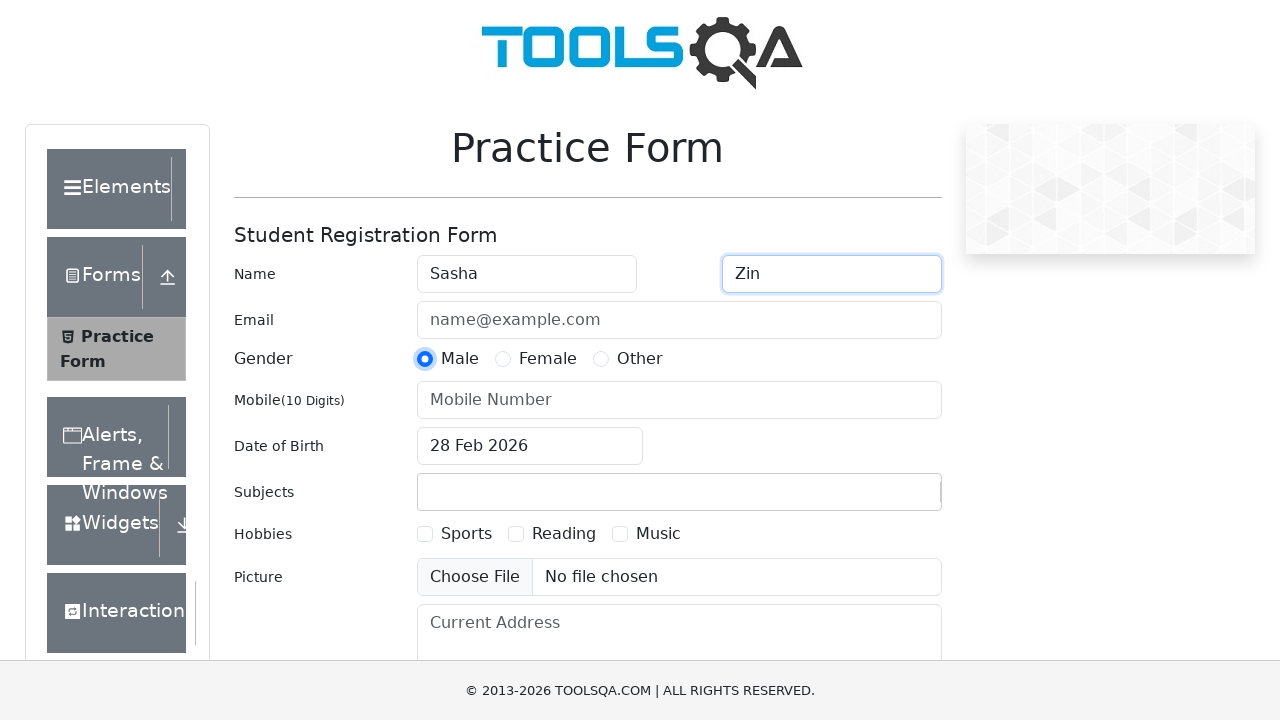

Entered mobile number '1234567890' in the registration form on #userNumber
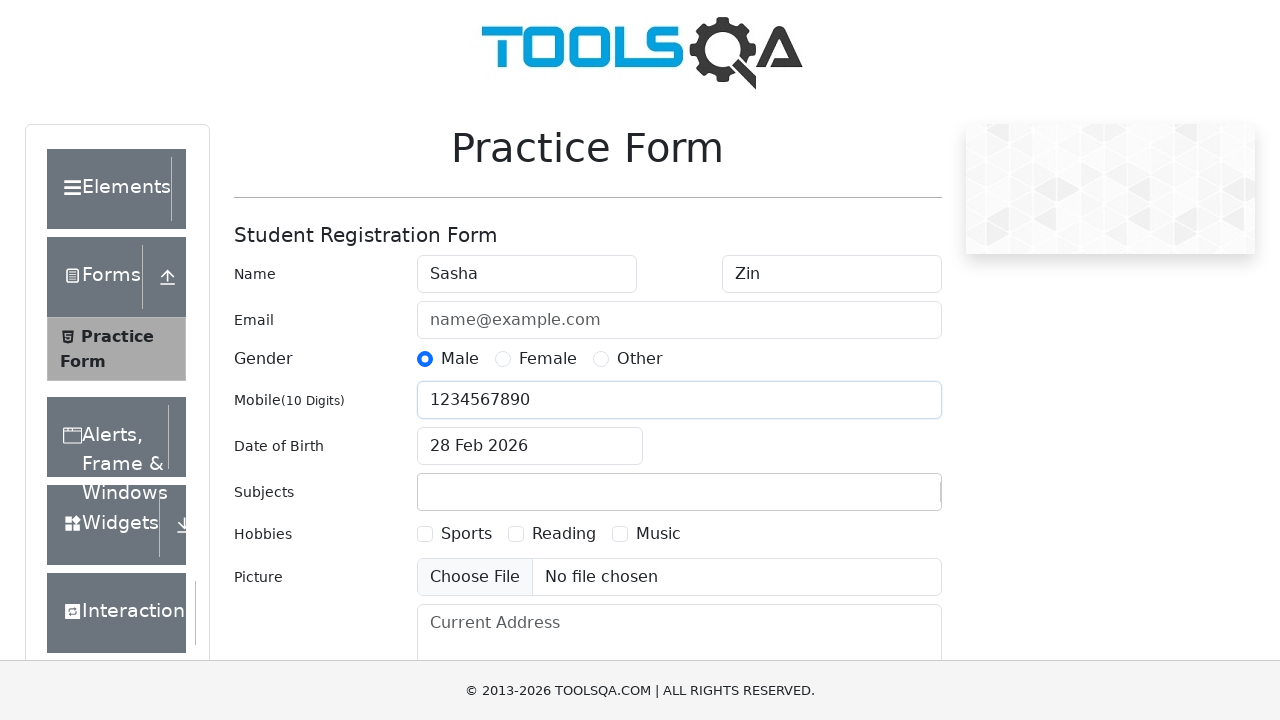

Clicked submit button to submit the registration form at (885, 499) on #submit
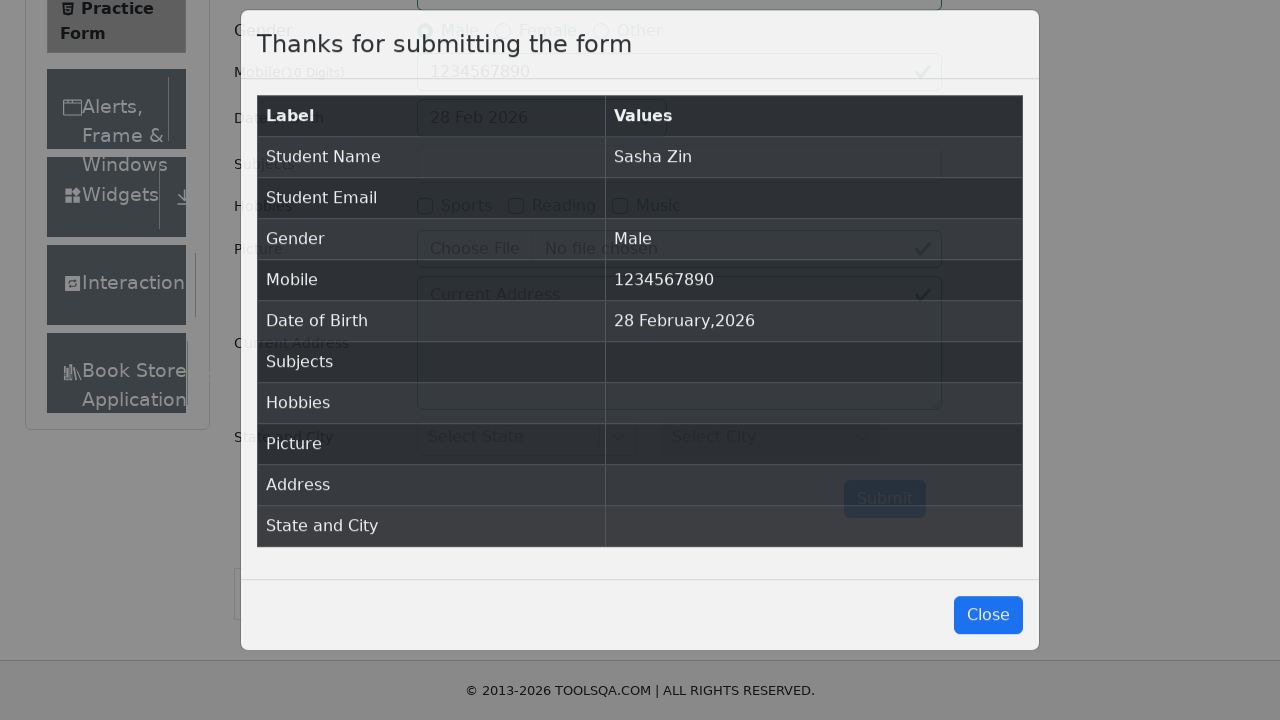

Confirmation modal appeared with submission data
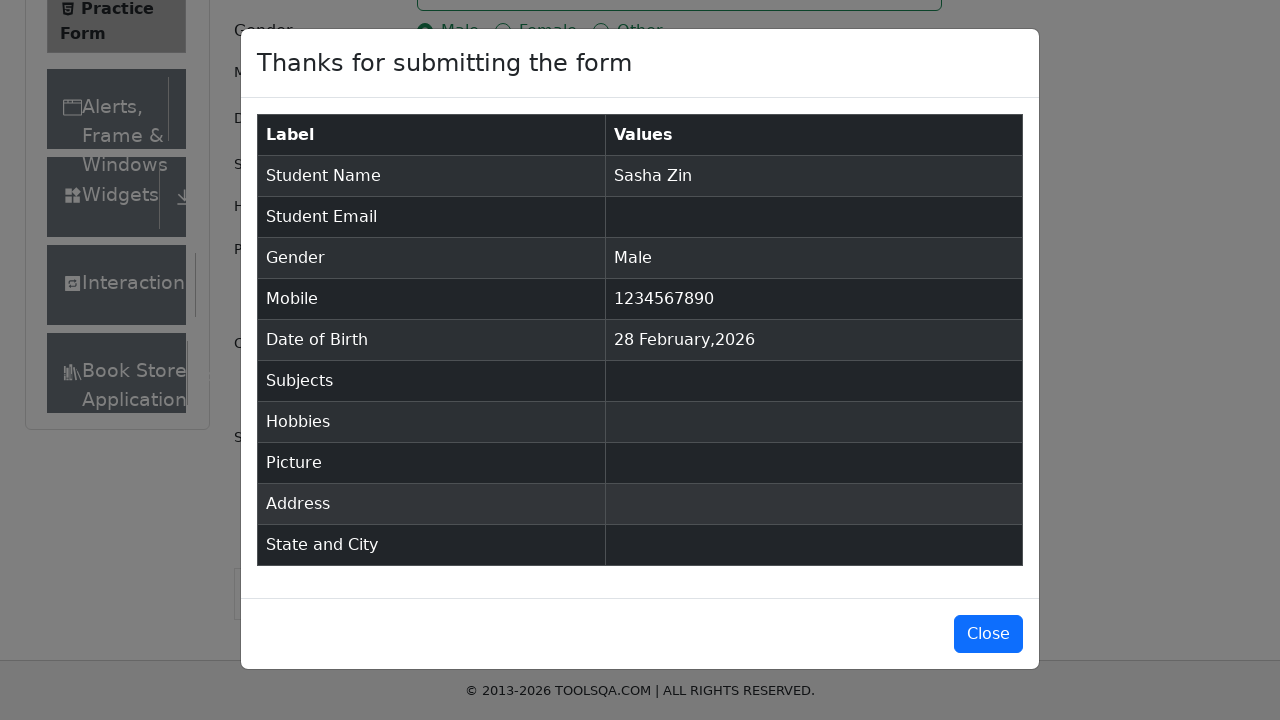

Retrieved modal text content to verify submitted data
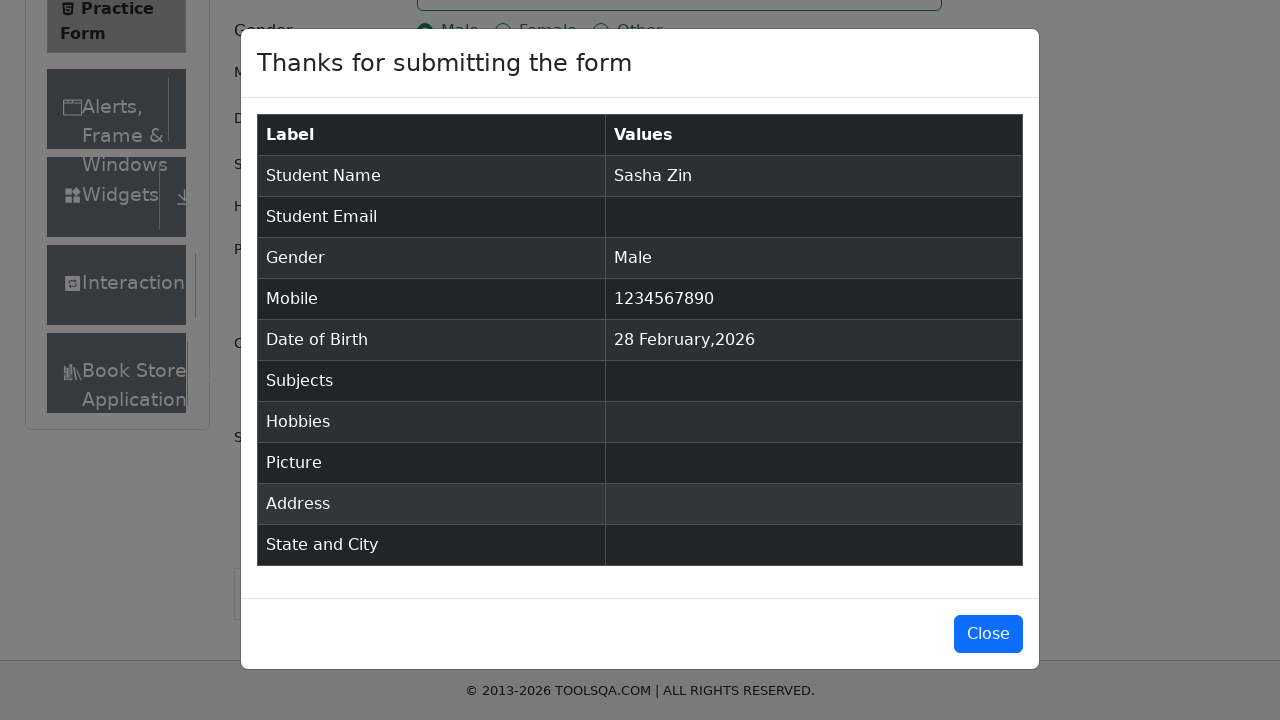

Verified that 'Sasha Zin' appears in the confirmation modal
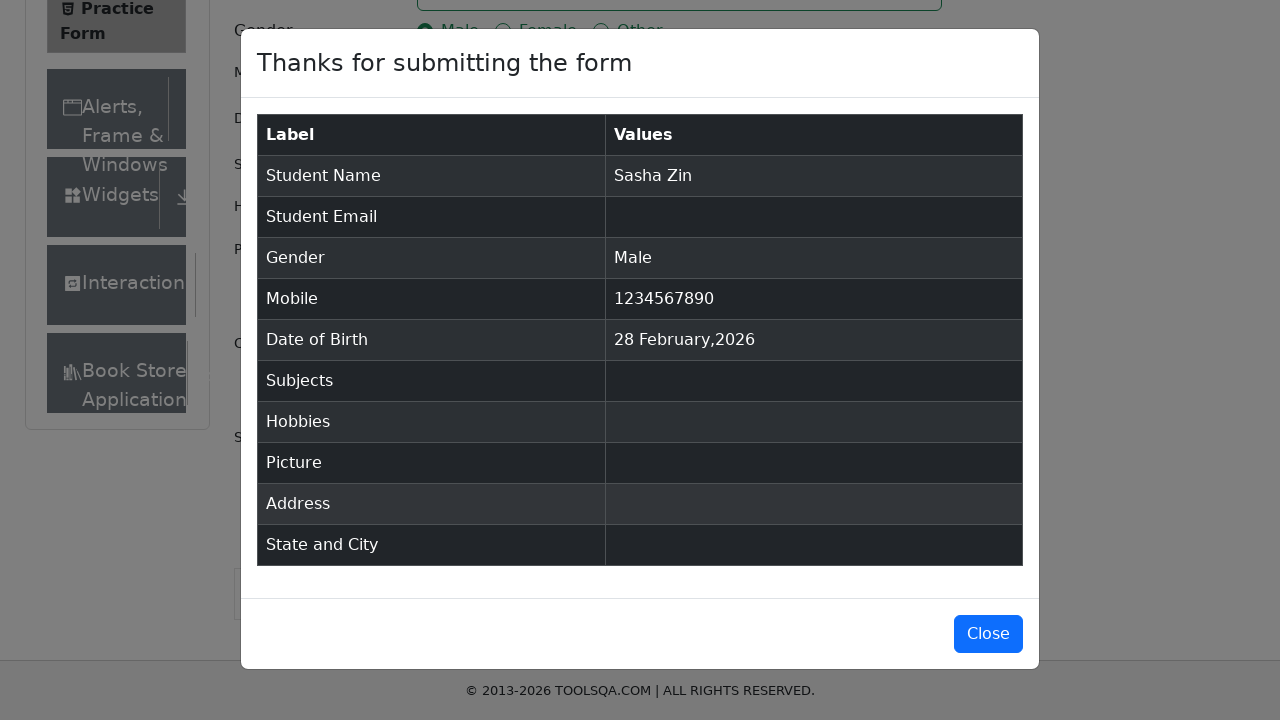

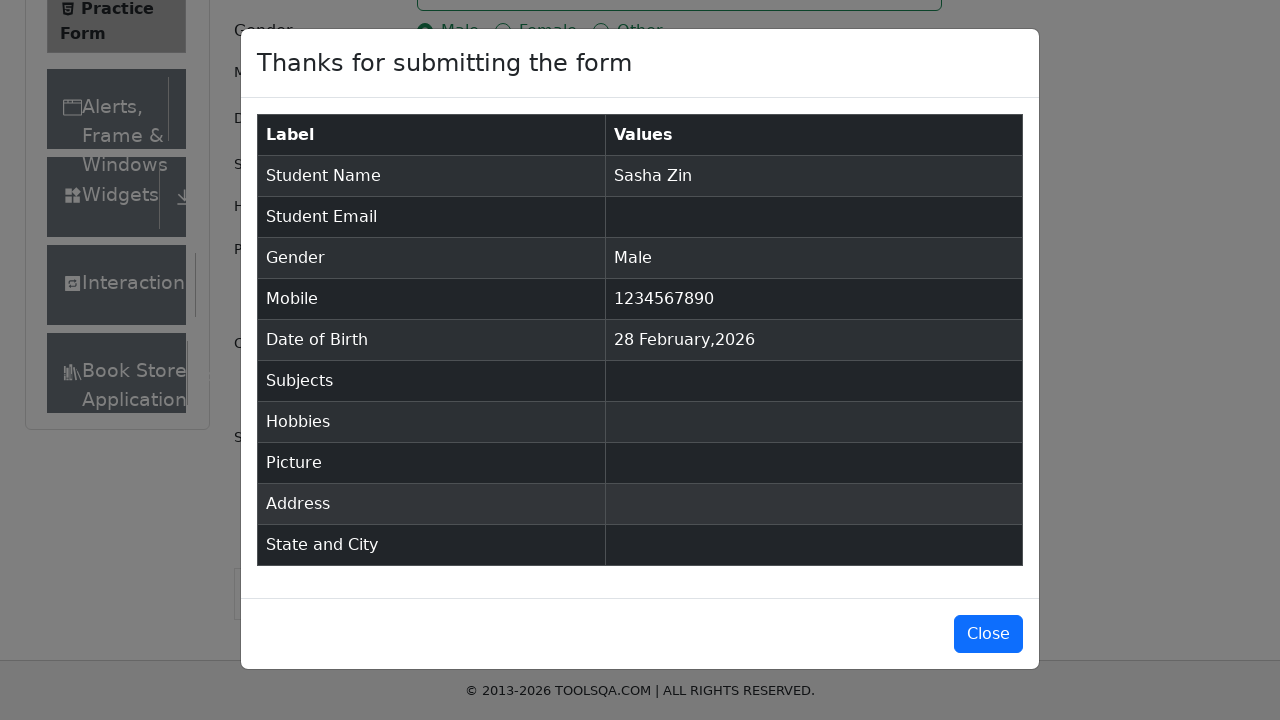